Tests window handling by opening a new window, switching to it, performing a search, then closing it and returning to the main window to click another link

Starting URL: https://skpatro.github.io/demo/links/

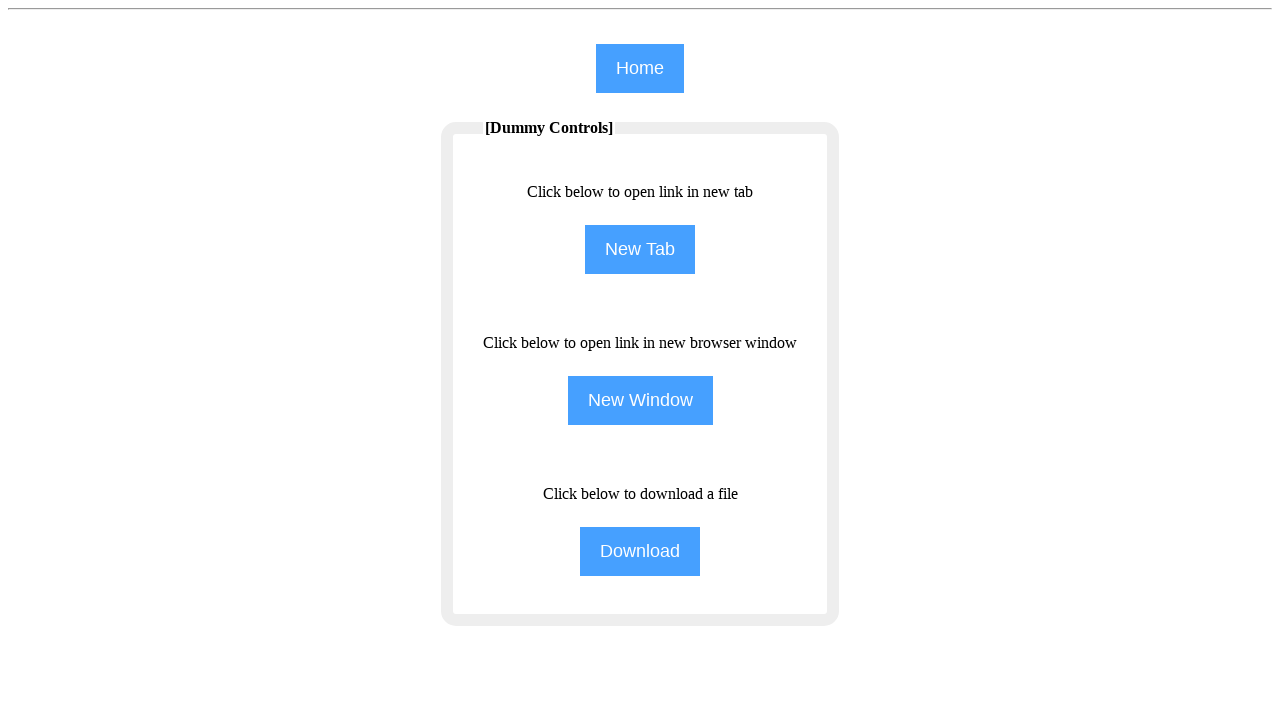

Clicked the 'New Window' button to open a child window at (640, 400) on input[name='NewWindow']
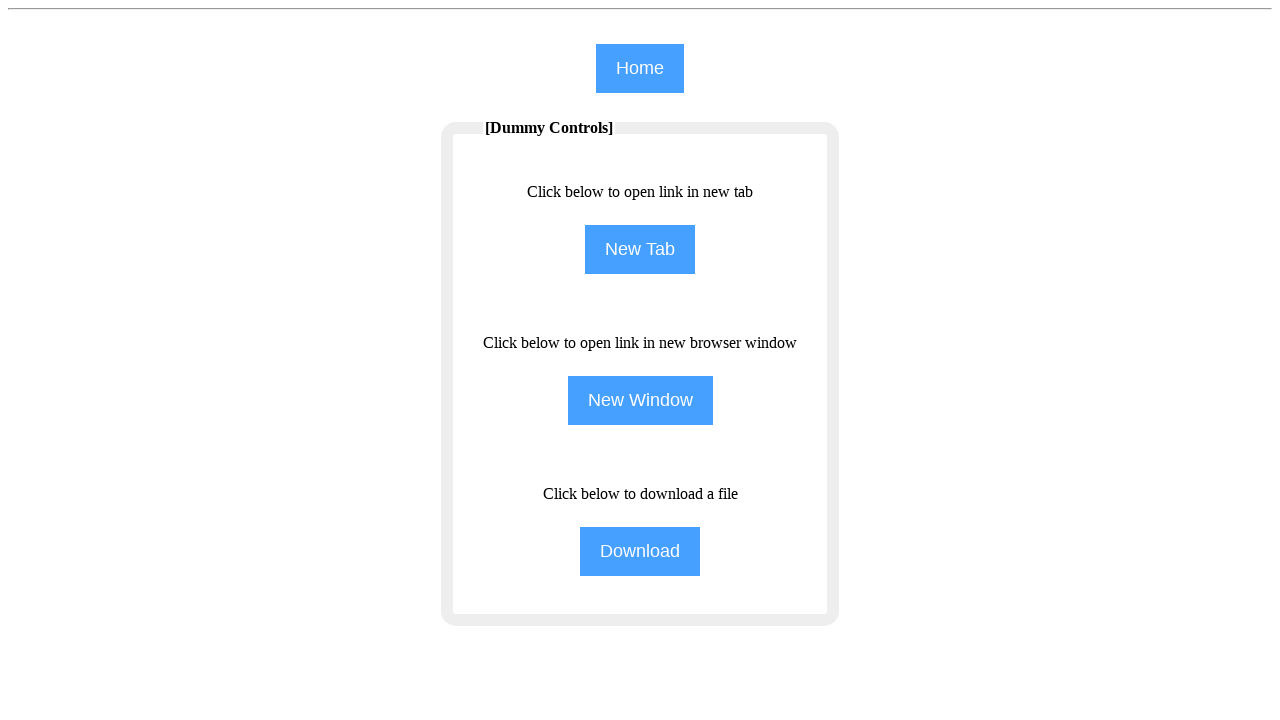

Waited for new window to open
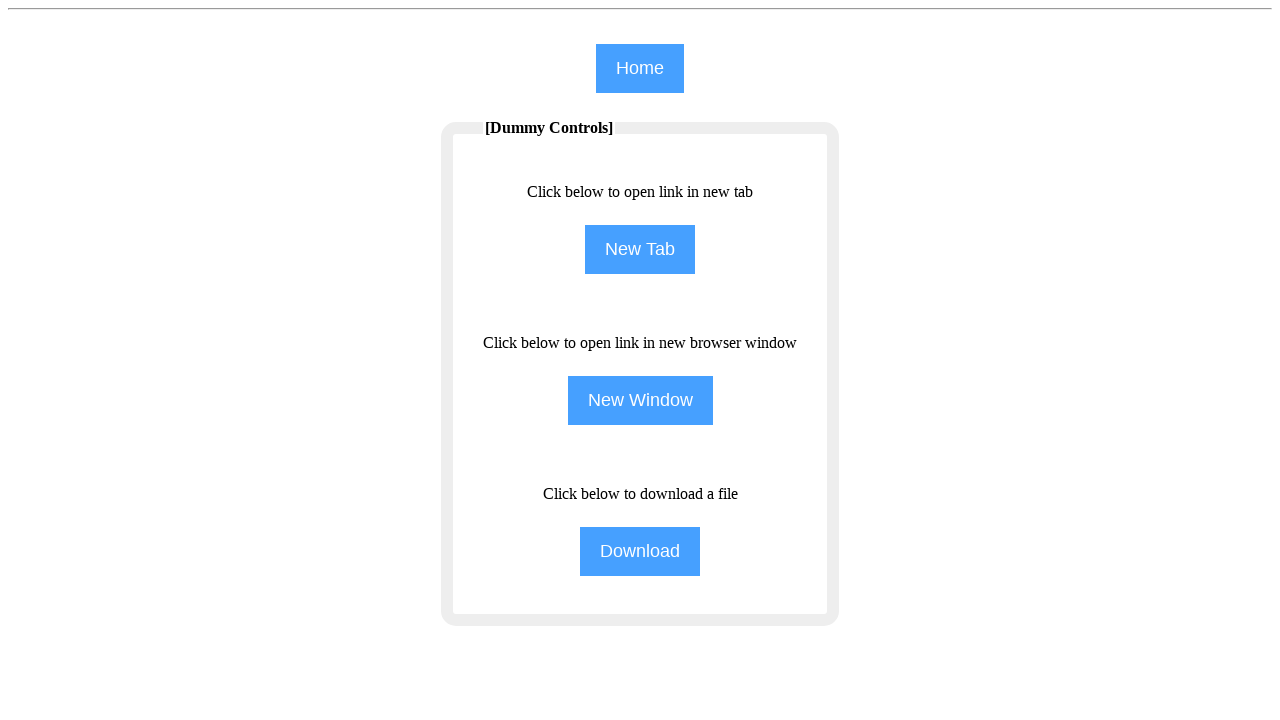

Retrieved all open pages from context
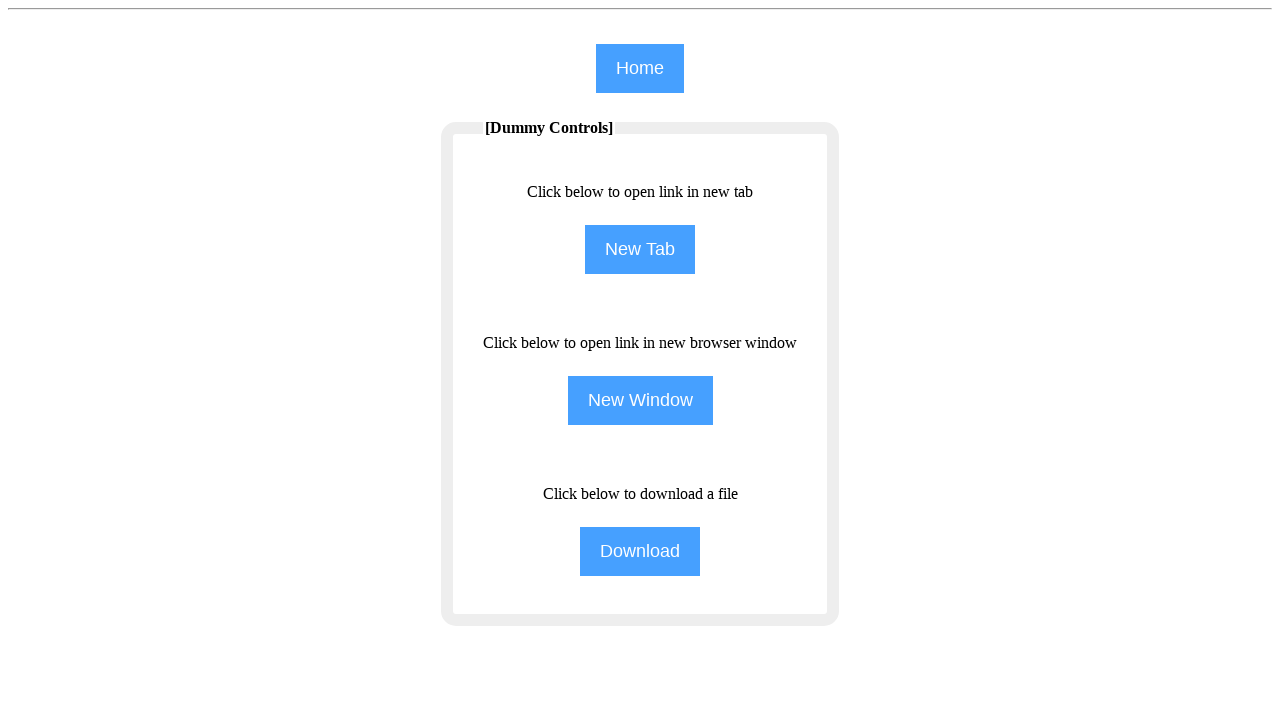

Switched to the newly opened page
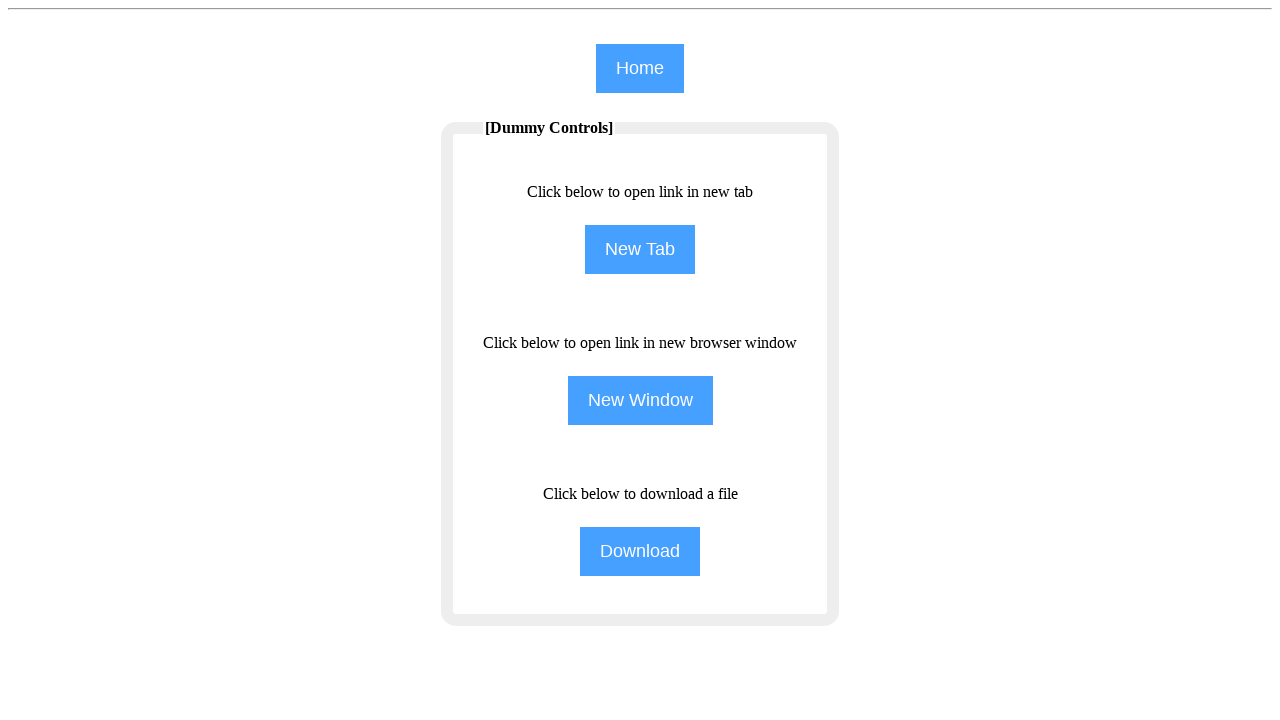

Filled search field with 'selenium' in the new window on #the7-search
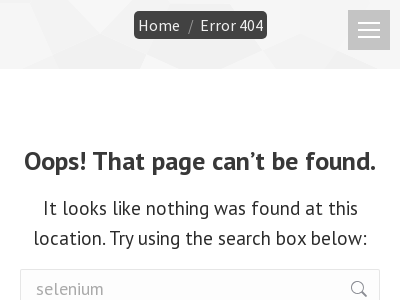

Closed the new window
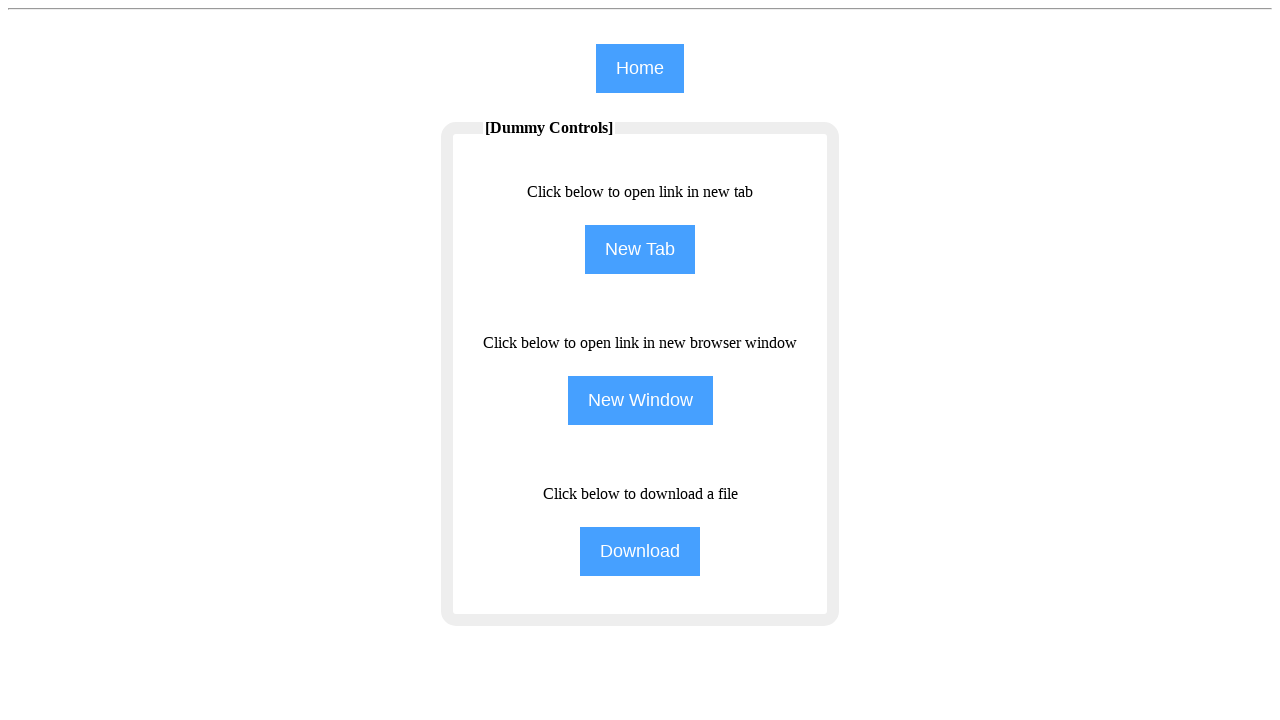

Clicked the 'New Tab' button on the main page at (640, 250) on input[name='NewTab']
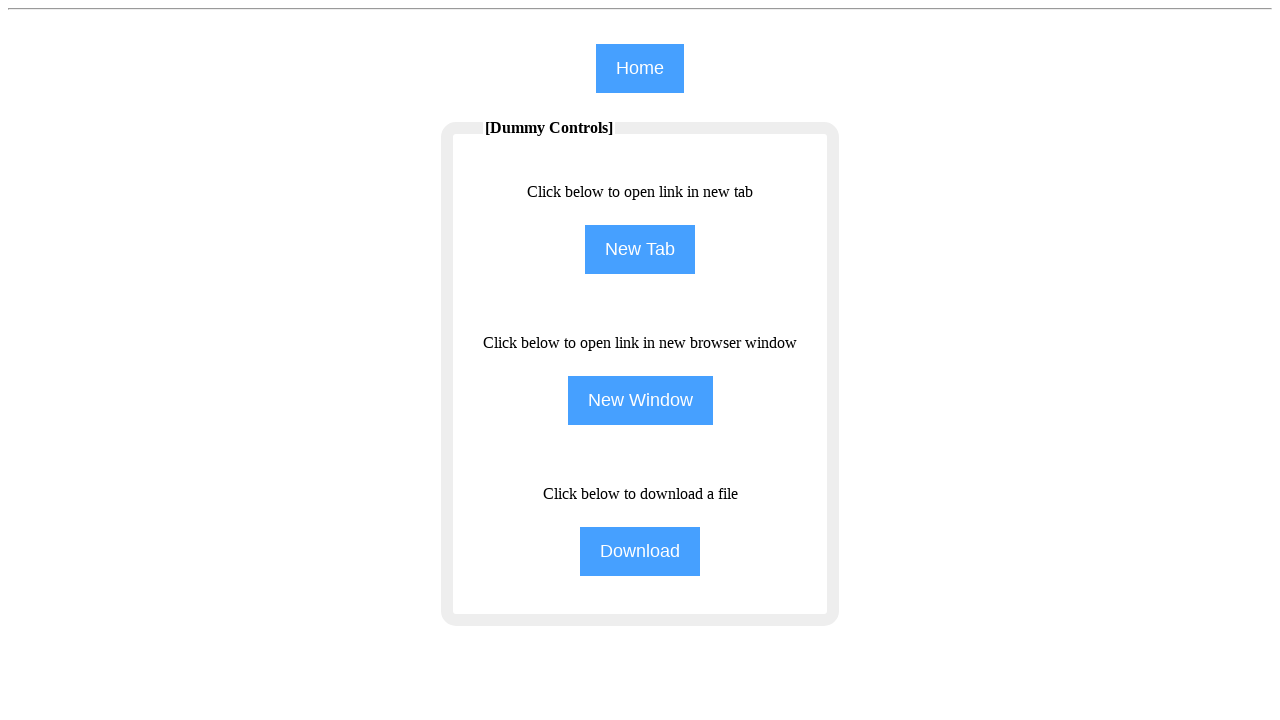

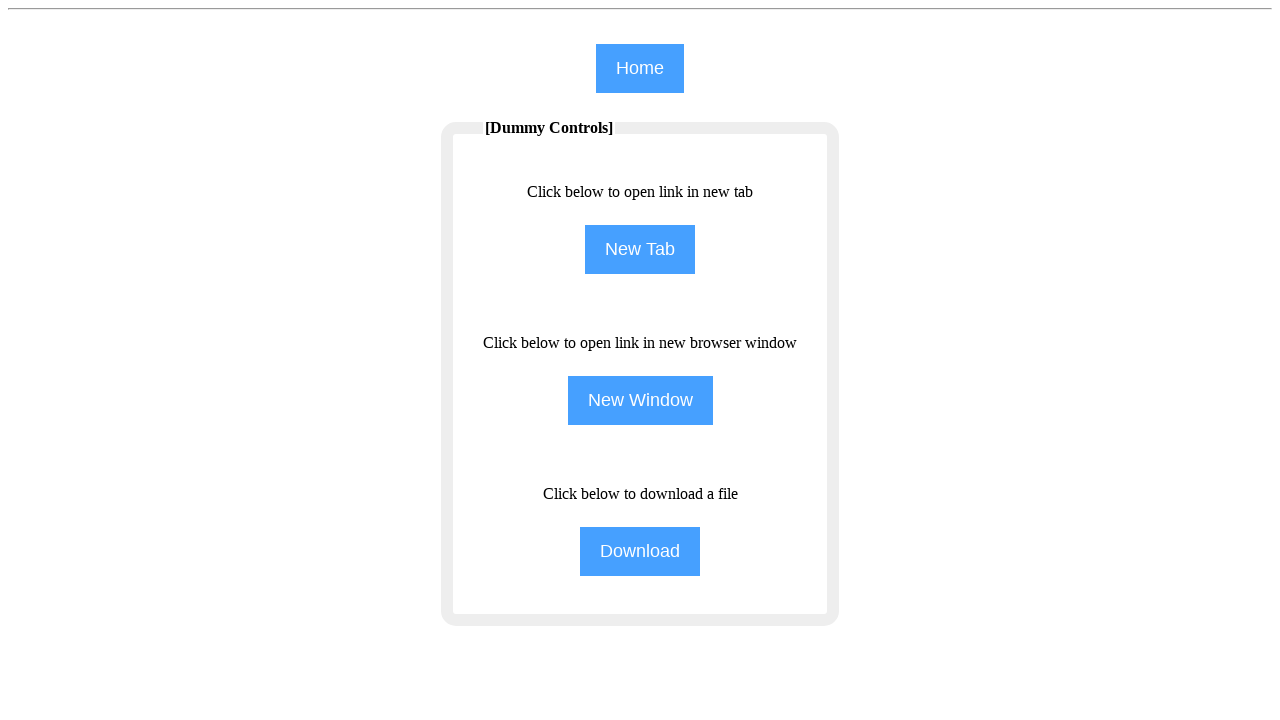